Tests dropdown selection functionality on the interest calculator page by selecting different compound frequency options

Starting URL: http://www.calculator.net/interest-calculator.html

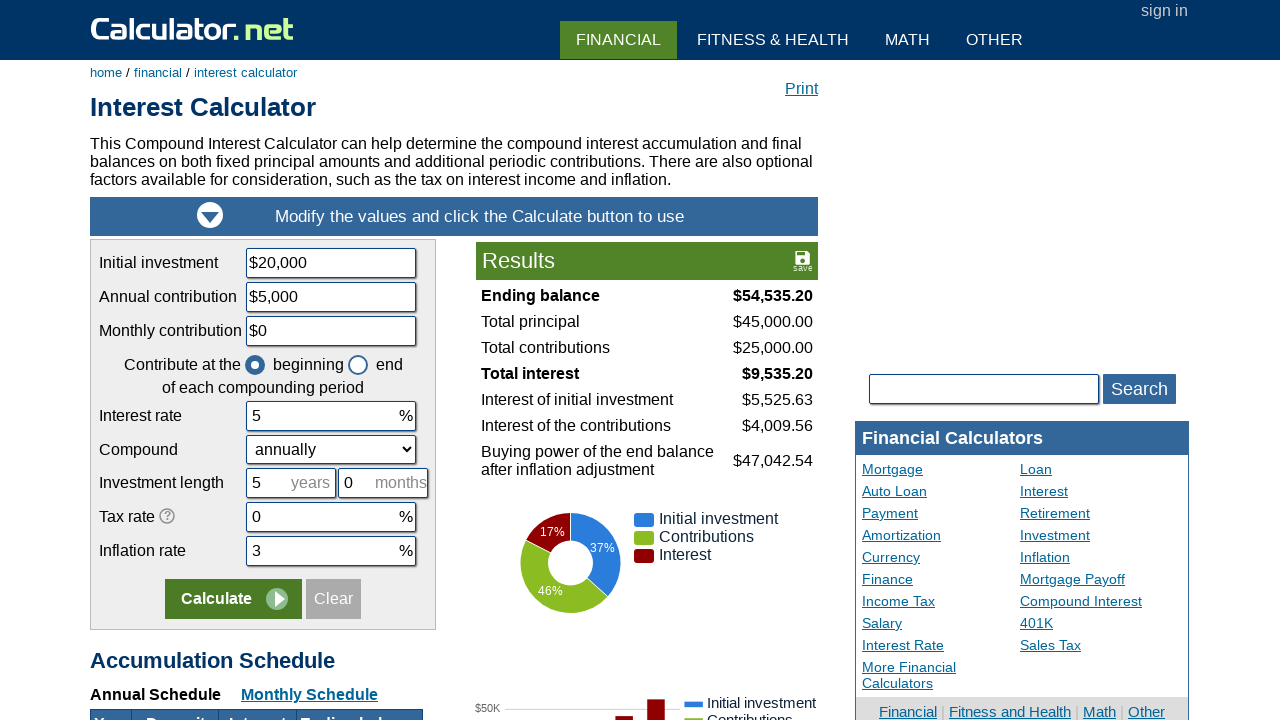

Selected 'continuously' from compound frequency dropdown on #ccompound
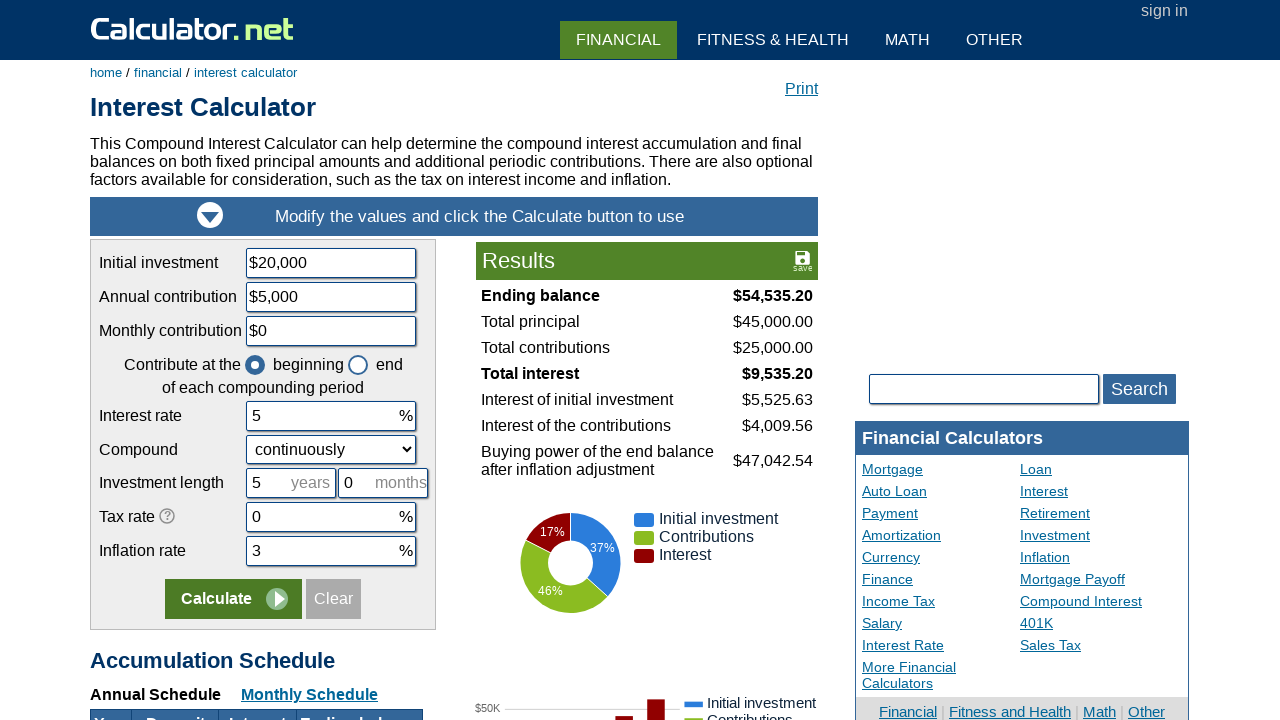

Waited 3 seconds for selection to take effect
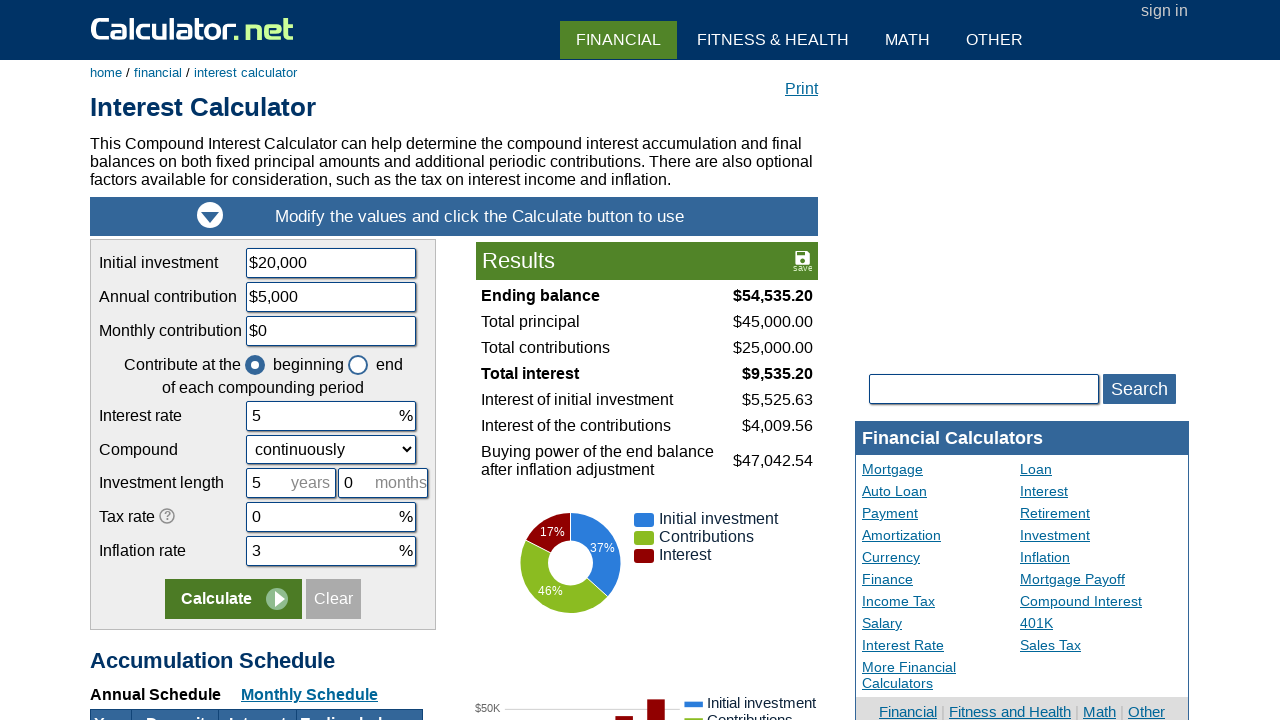

Selected second option (index 1) from compound frequency dropdown on #ccompound
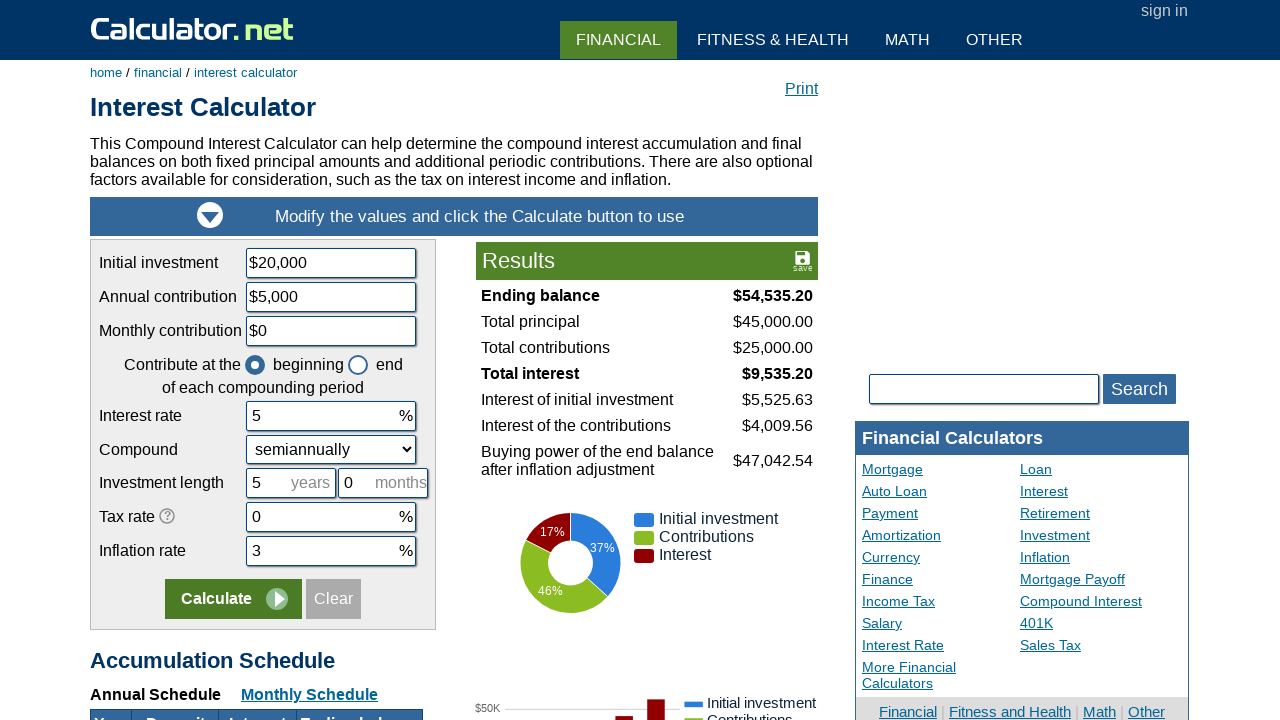

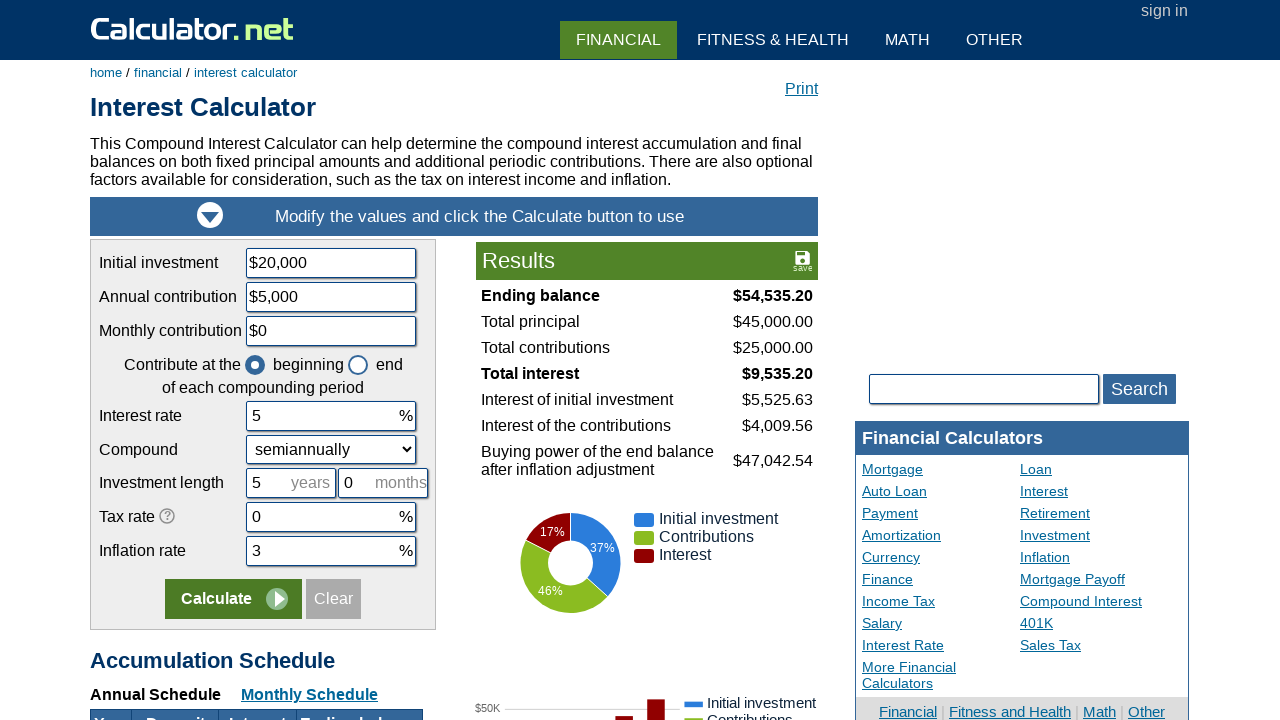